Tests text box form by filling in name, email, and address fields, then submitting the form

Starting URL: https://demoqa.com/text-box

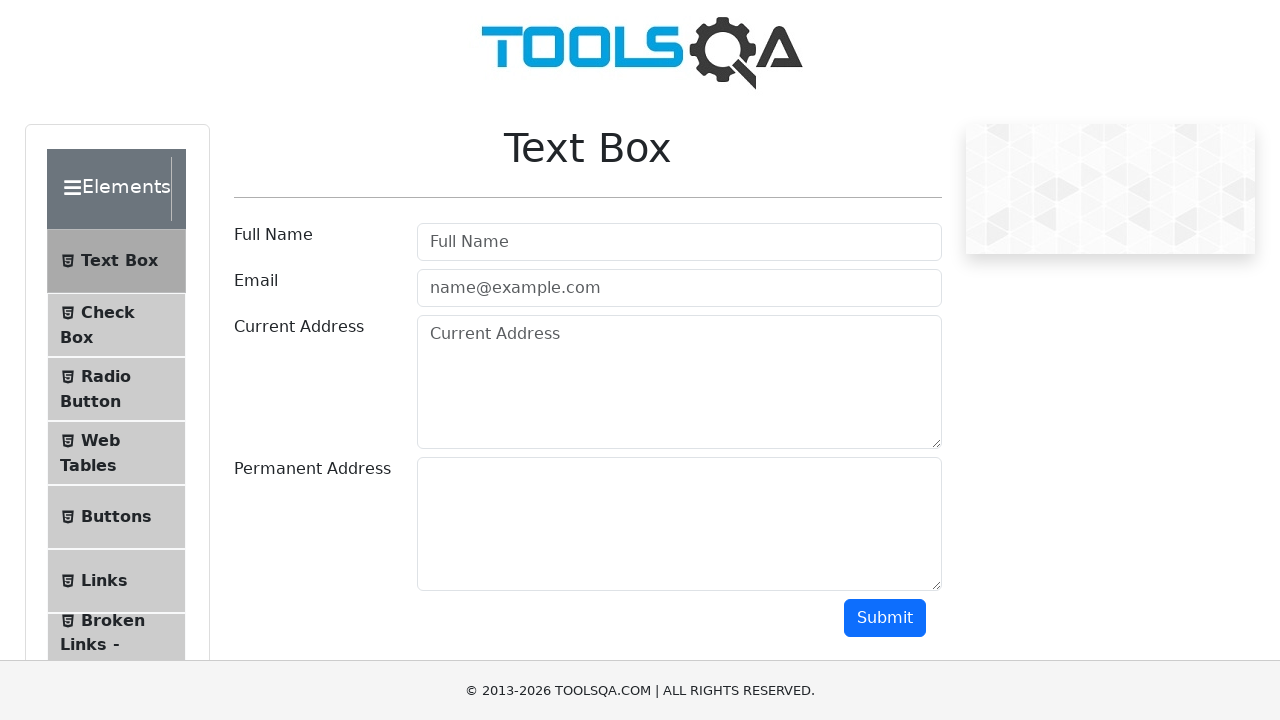

Filled name field with 'tornike' on #userName
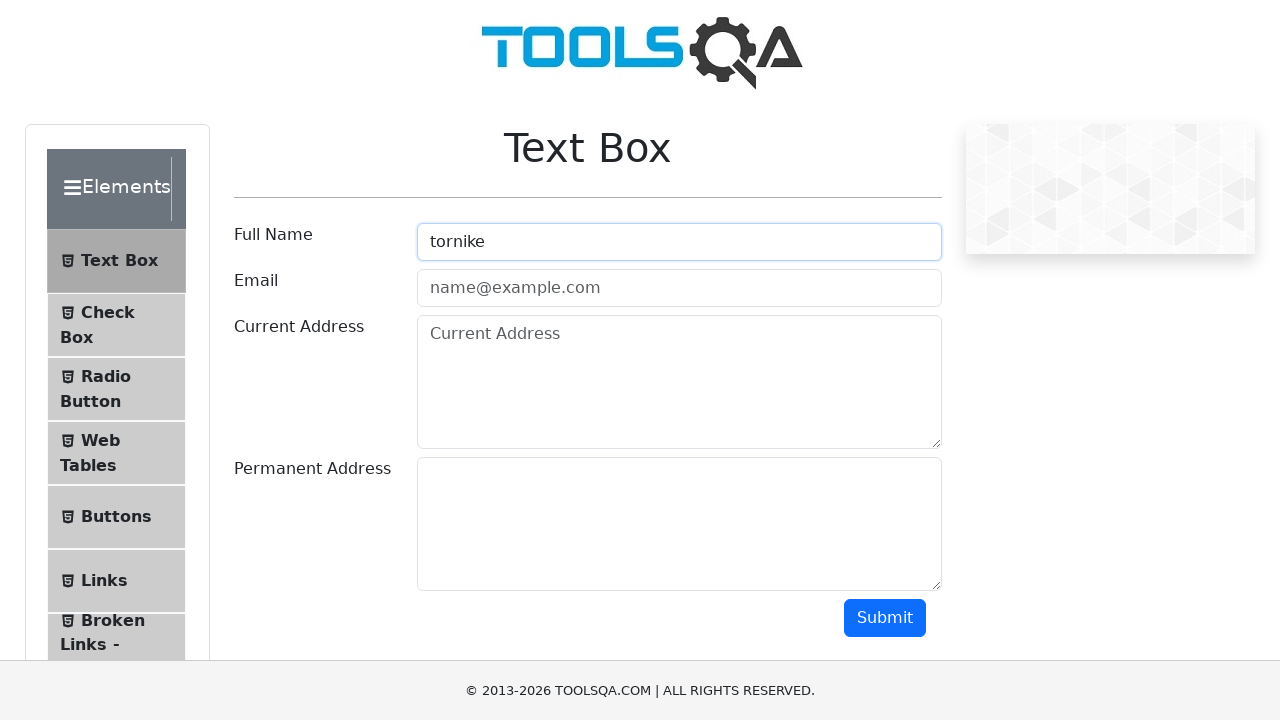

Filled email field with 'tornike@gmail.com' on input[type='email']
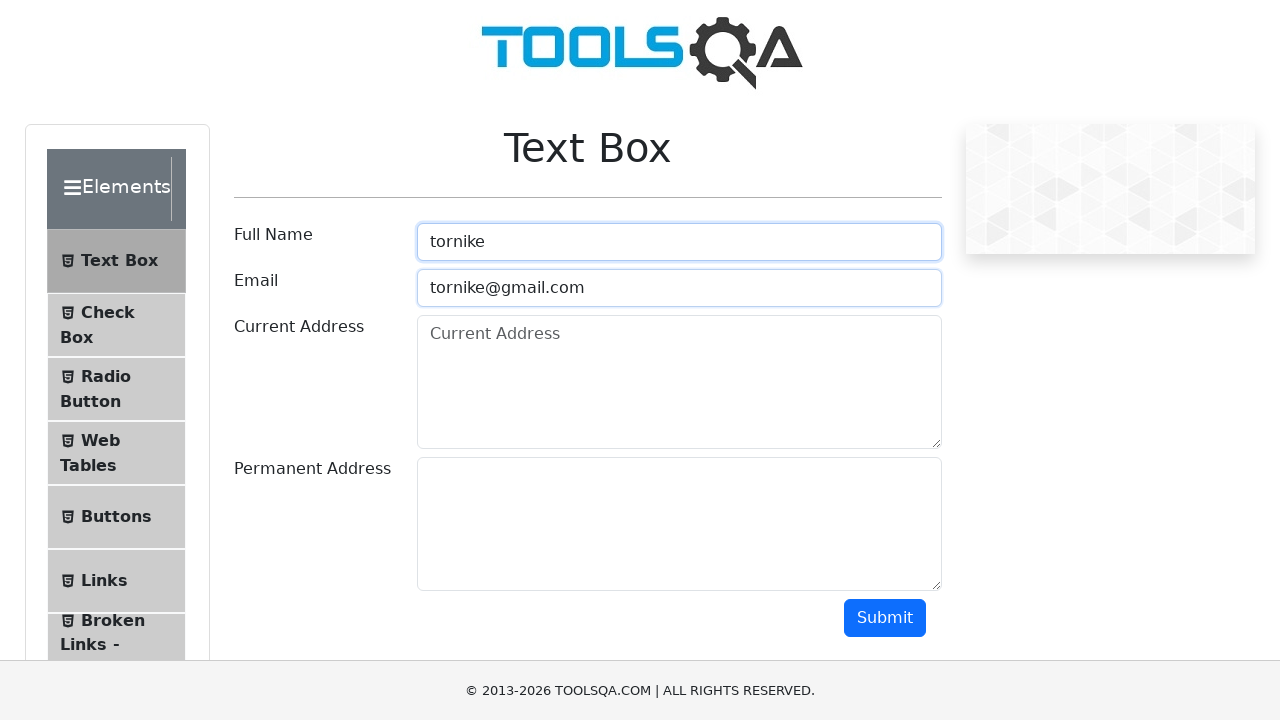

Filled current address field with 'new-york' on textarea#currentAddress
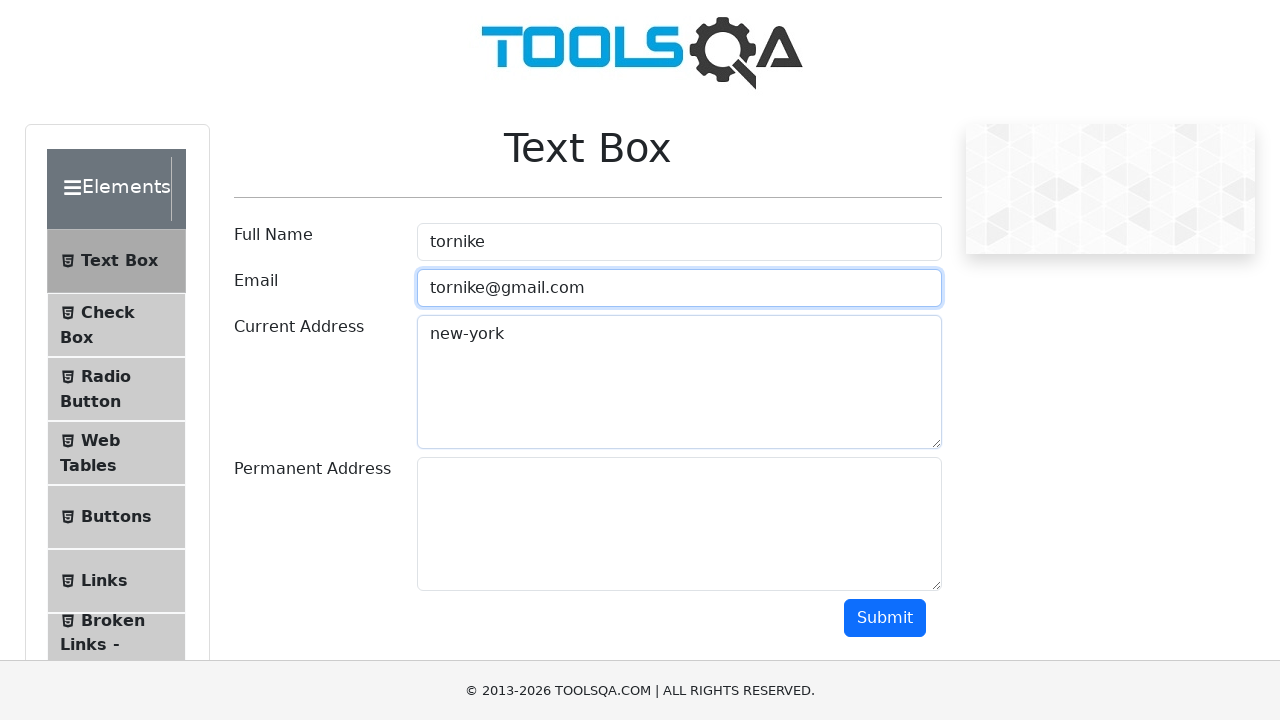

Filled permanent address field with 'tbilisi' on textarea#permanentAddress
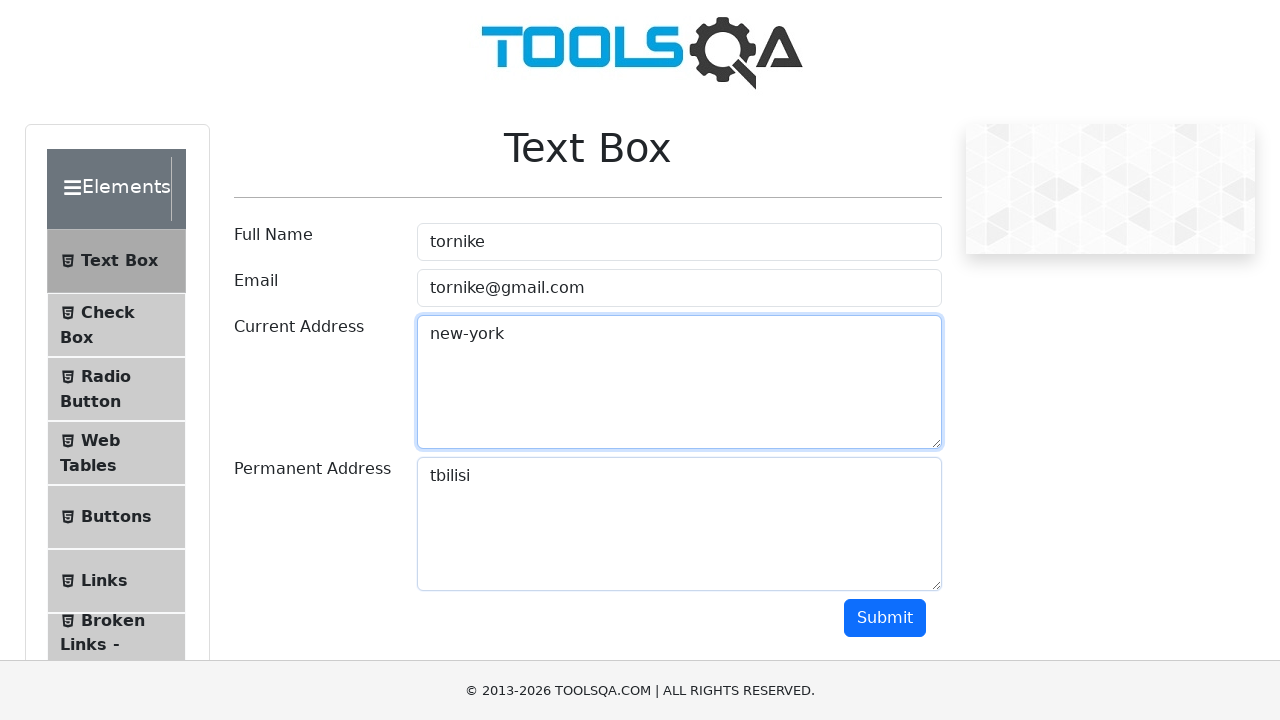

Clicked Submit button to submit the form at (885, 618) on text=Submit
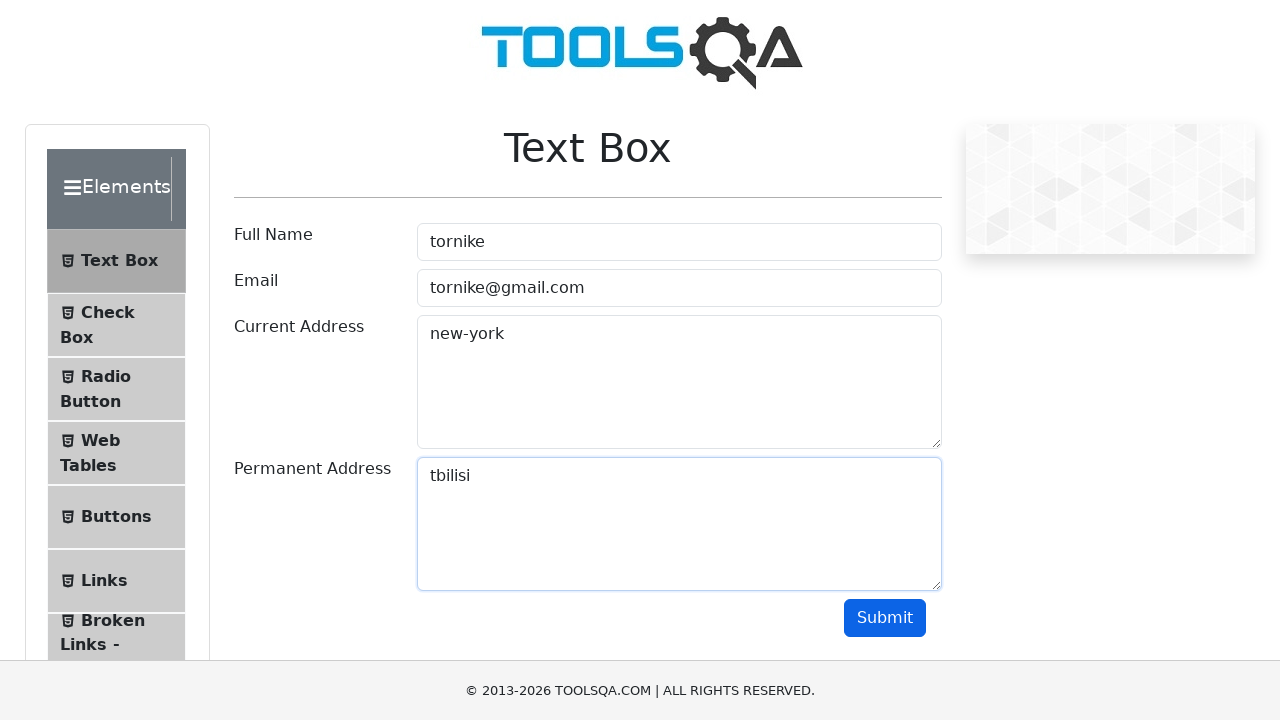

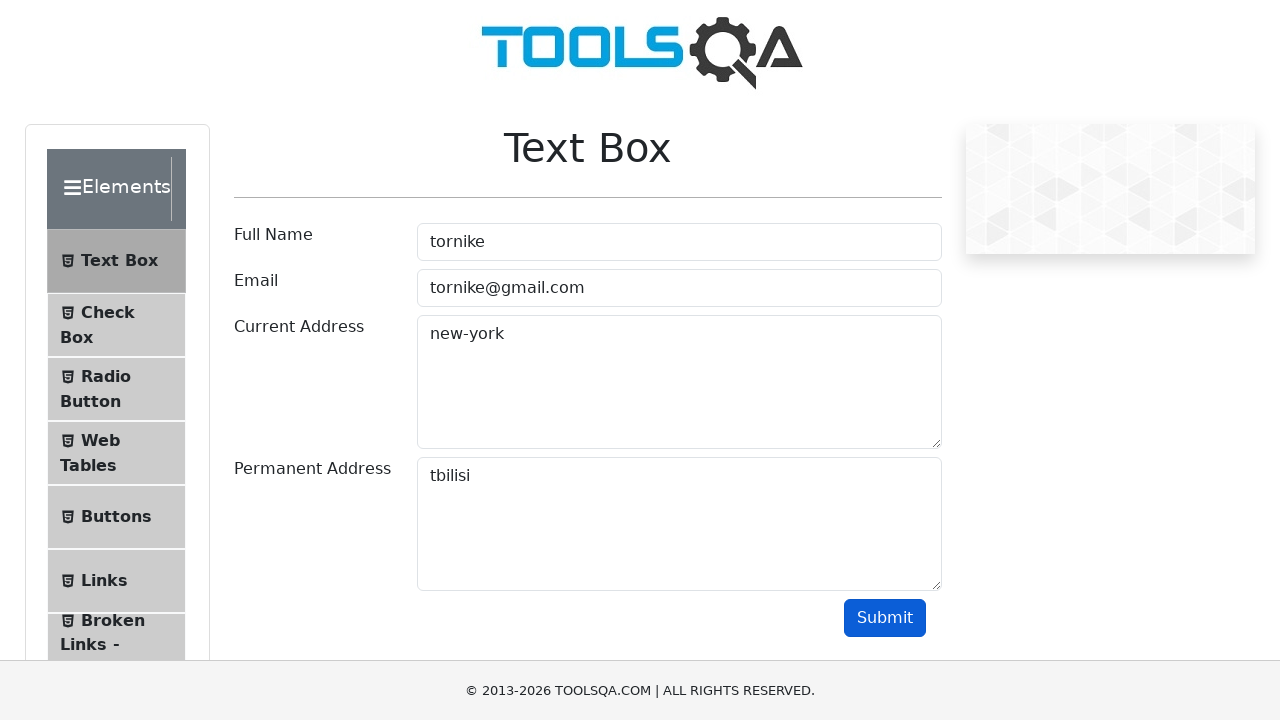